Tests scrolling functionality on the Selenide website by scrolling to the testimonials section and verifying element visibility

Starting URL: https://selenide.org

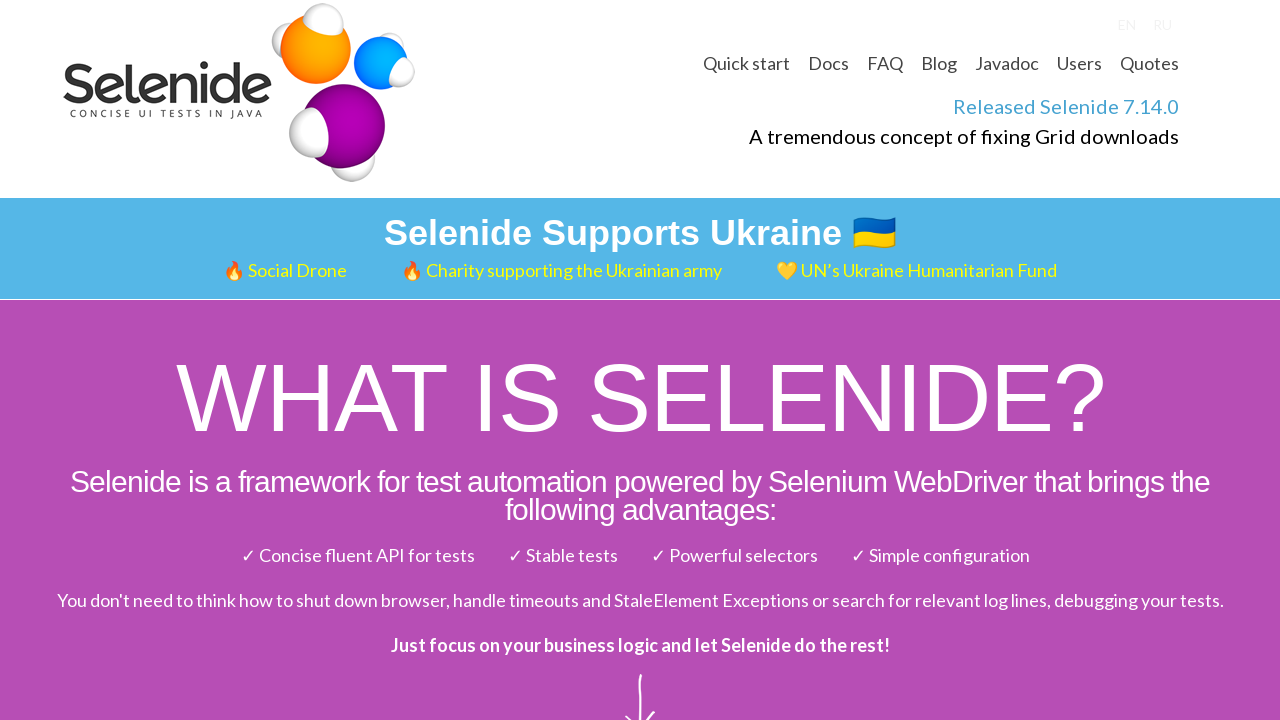

Navigated to Selenide website
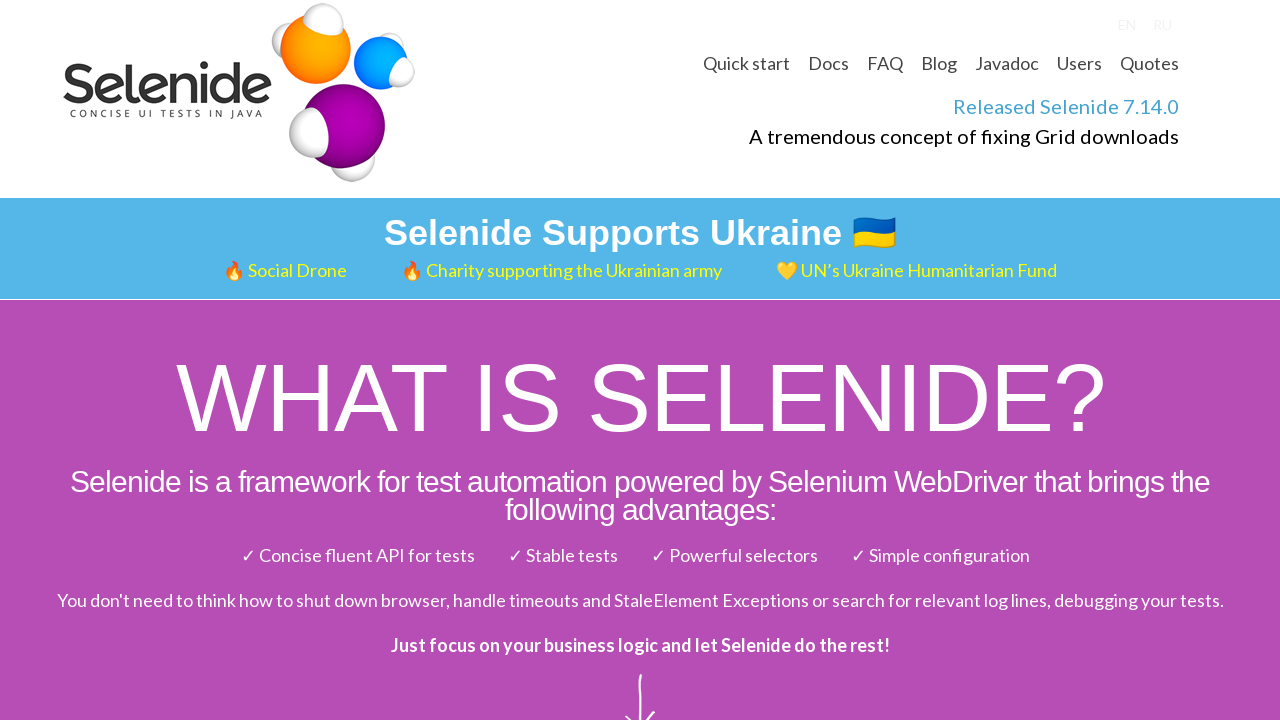

Scrolled to testimonials section
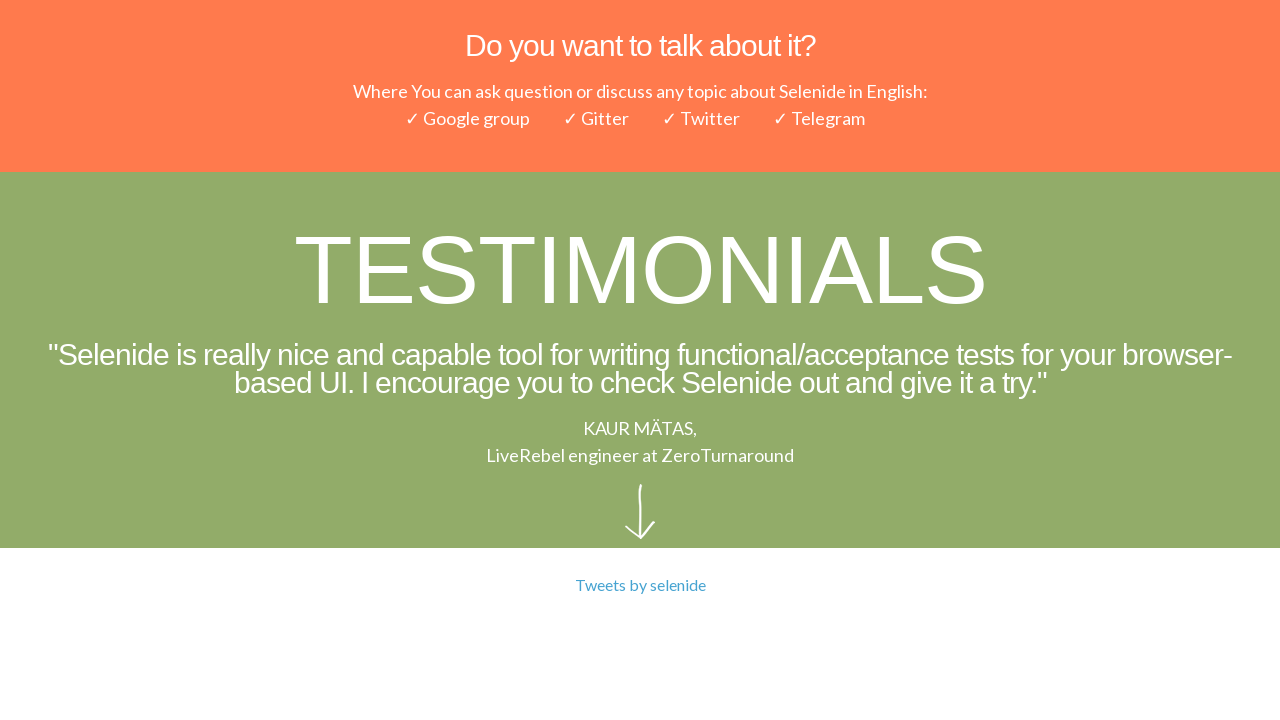

Language selector link is now visible
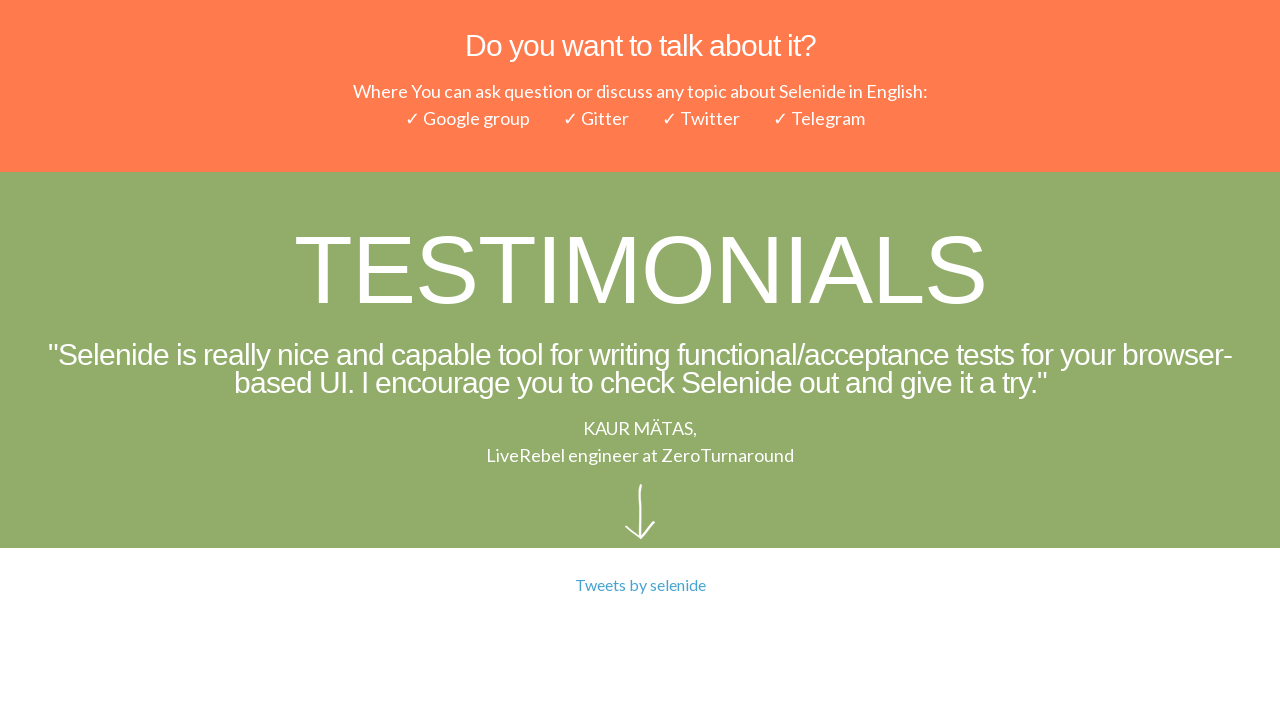

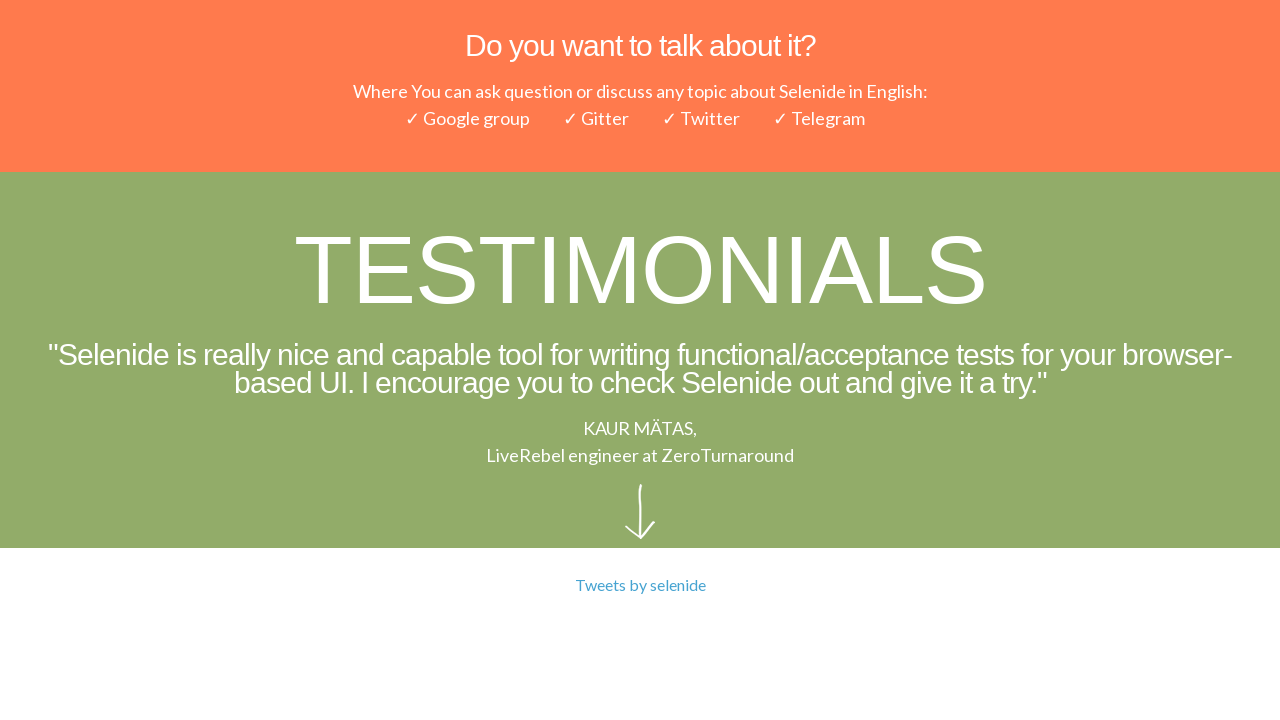